Tests a multiplication calculator by entering two random numbers into input fields, clicking the calculate button, and verifying the result is displayed.

Starting URL: http://www.jtechlog.hu/tesztautomatizalas-201909/szorzotabla.html

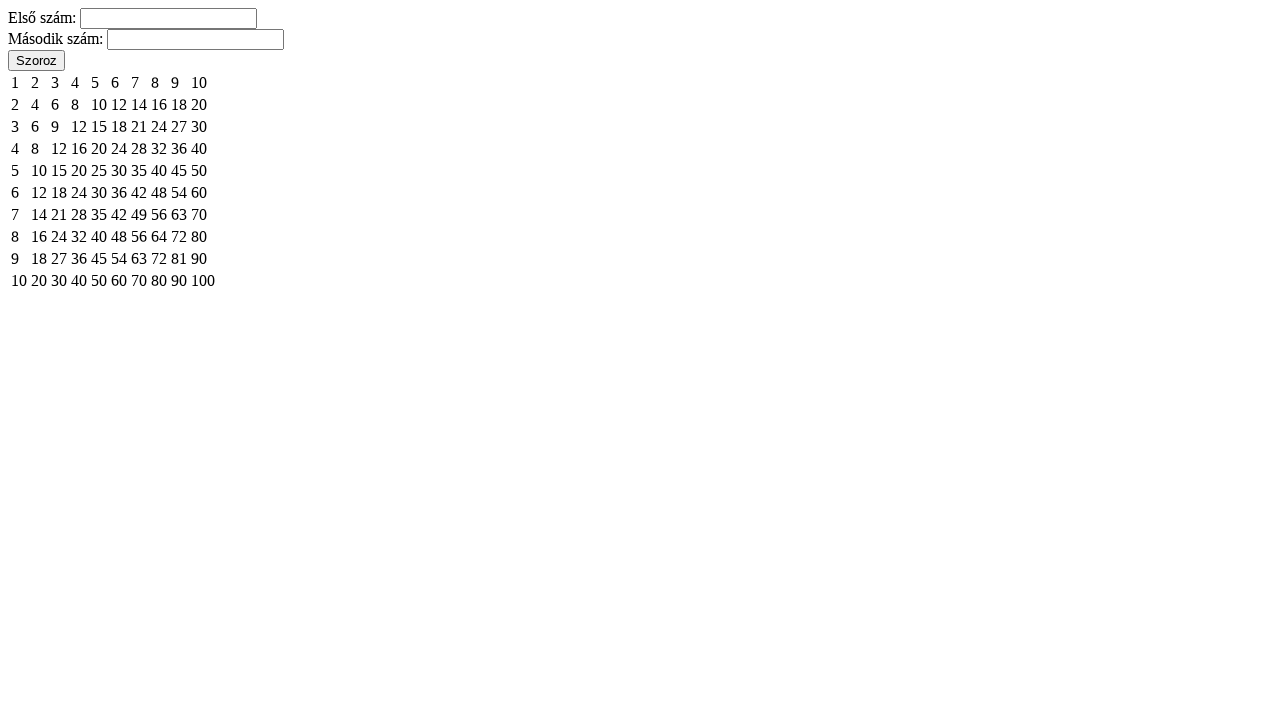

Filled first number input field with 6 on #a-input
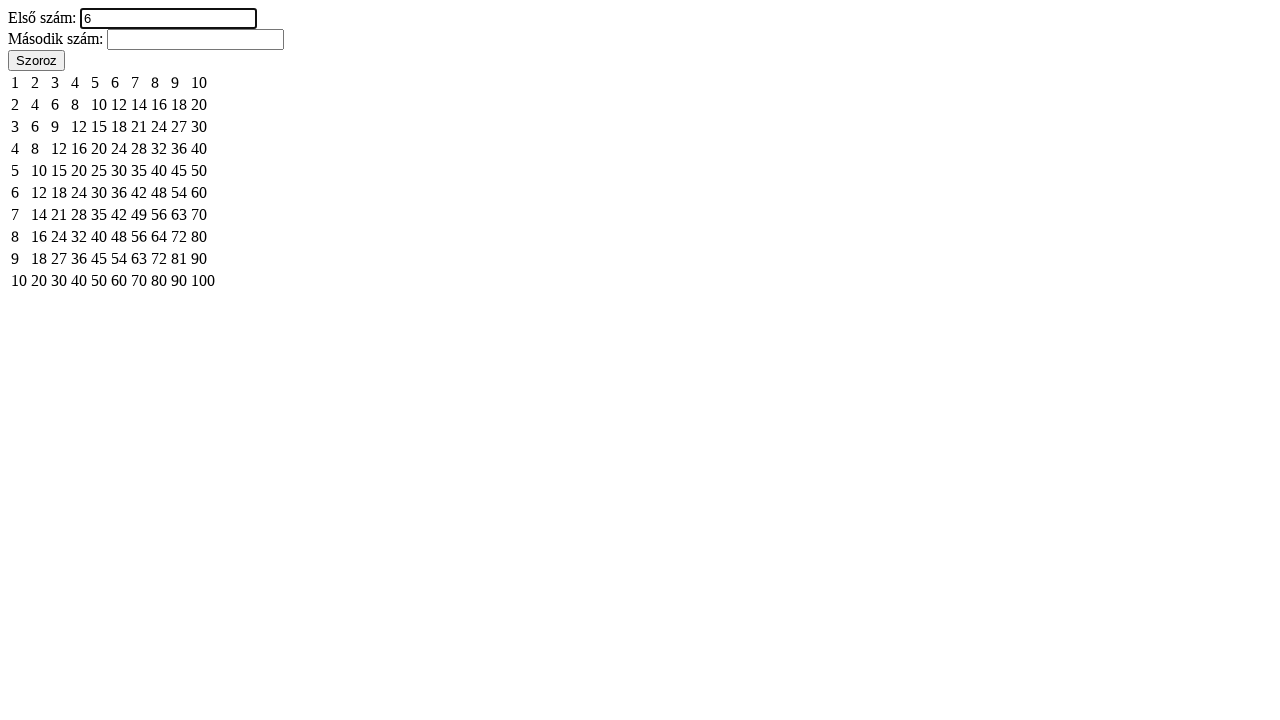

Filled second number input field with 4 on #b-input
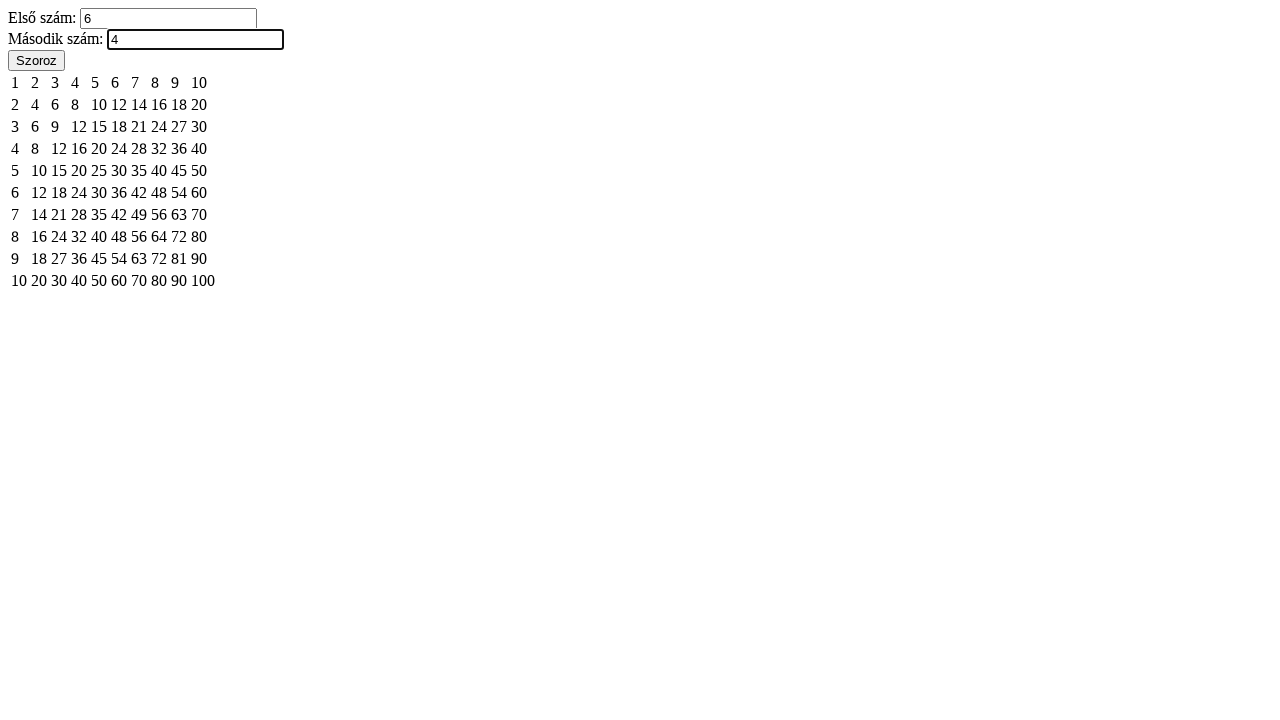

Clicked calculate button to compute multiplication at (36, 60) on #calculate-button
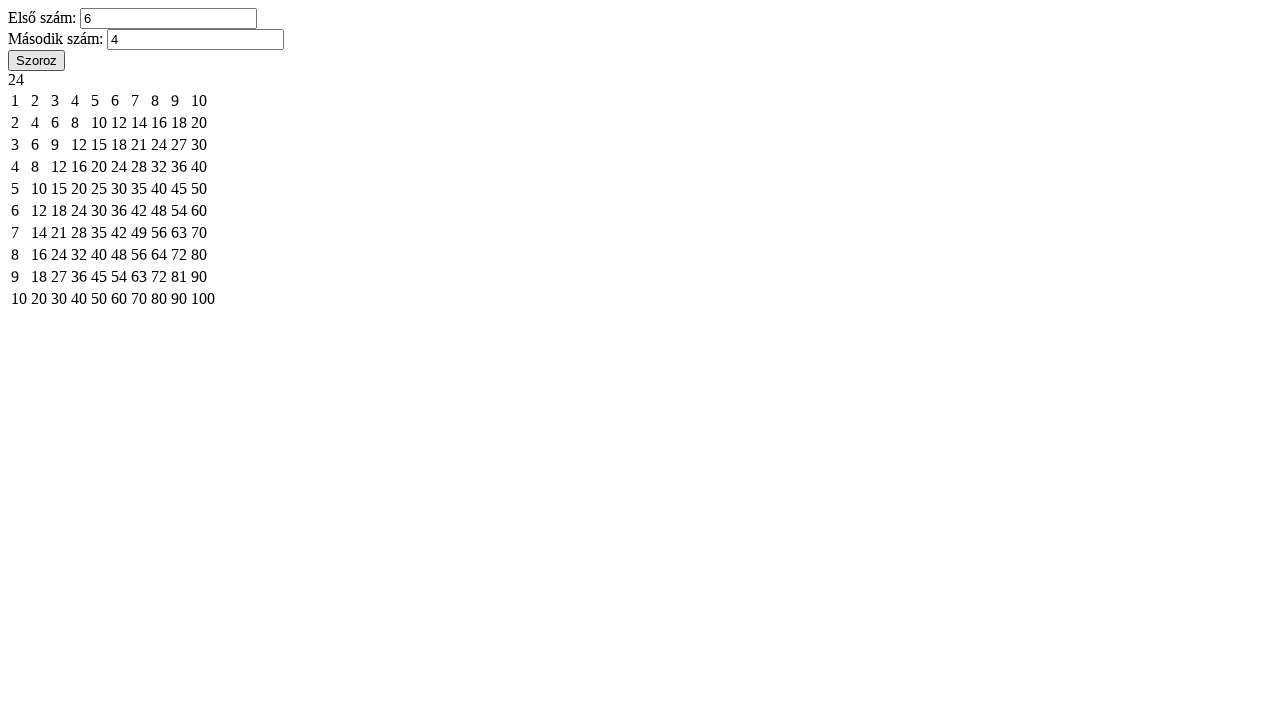

Result displayed for 6 × 4
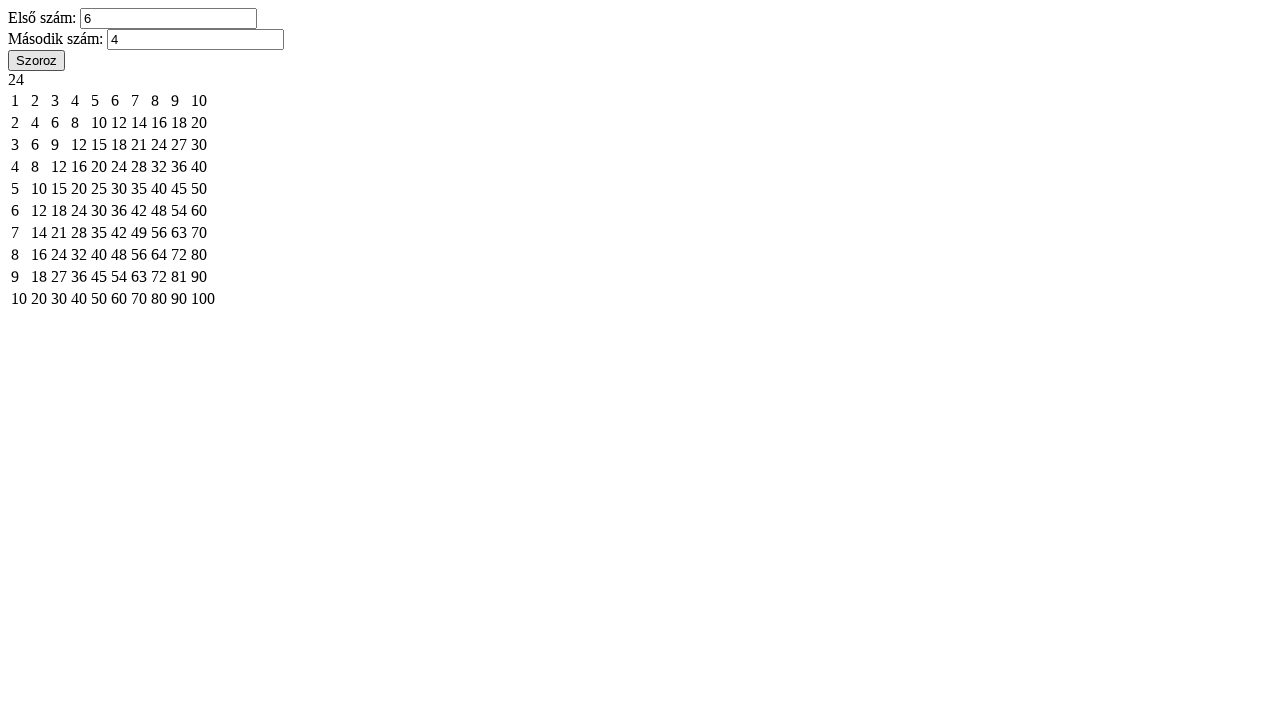

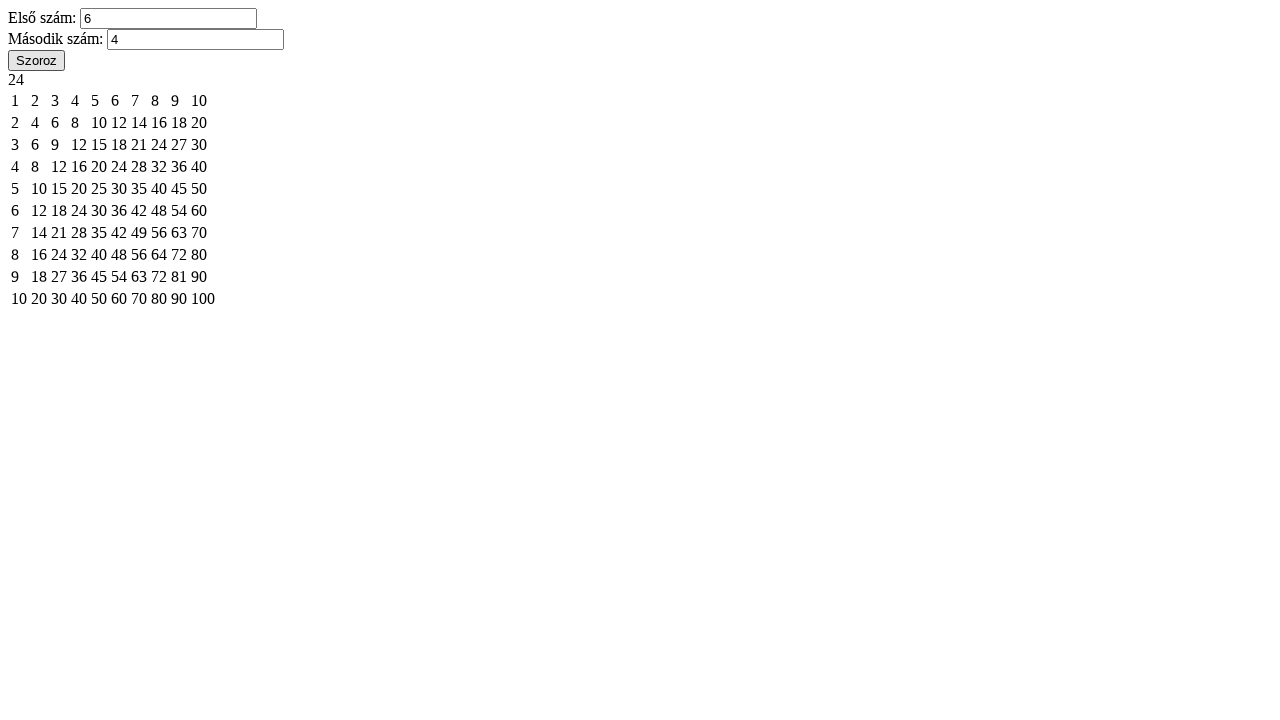